Navigates to Maven Repository homepage and verifies the page loads by checking the title

Starting URL: https://mvnrepository.com/

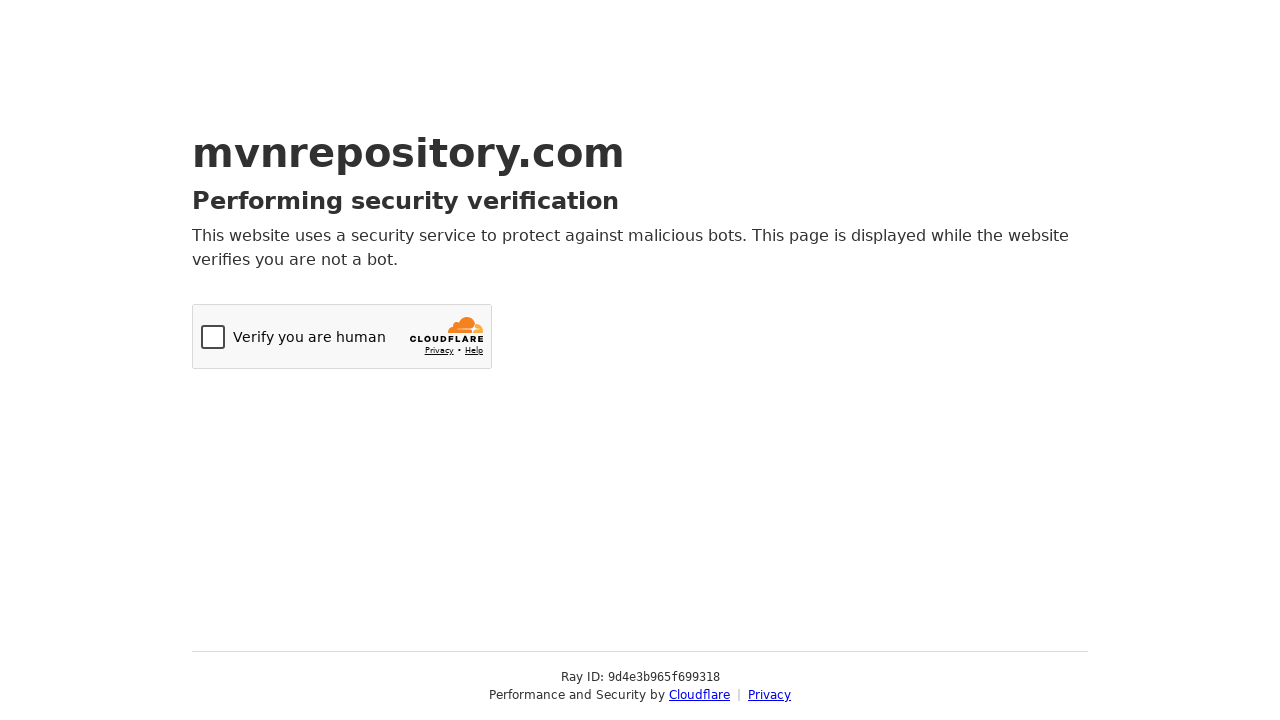

Navigated to Maven Repository homepage
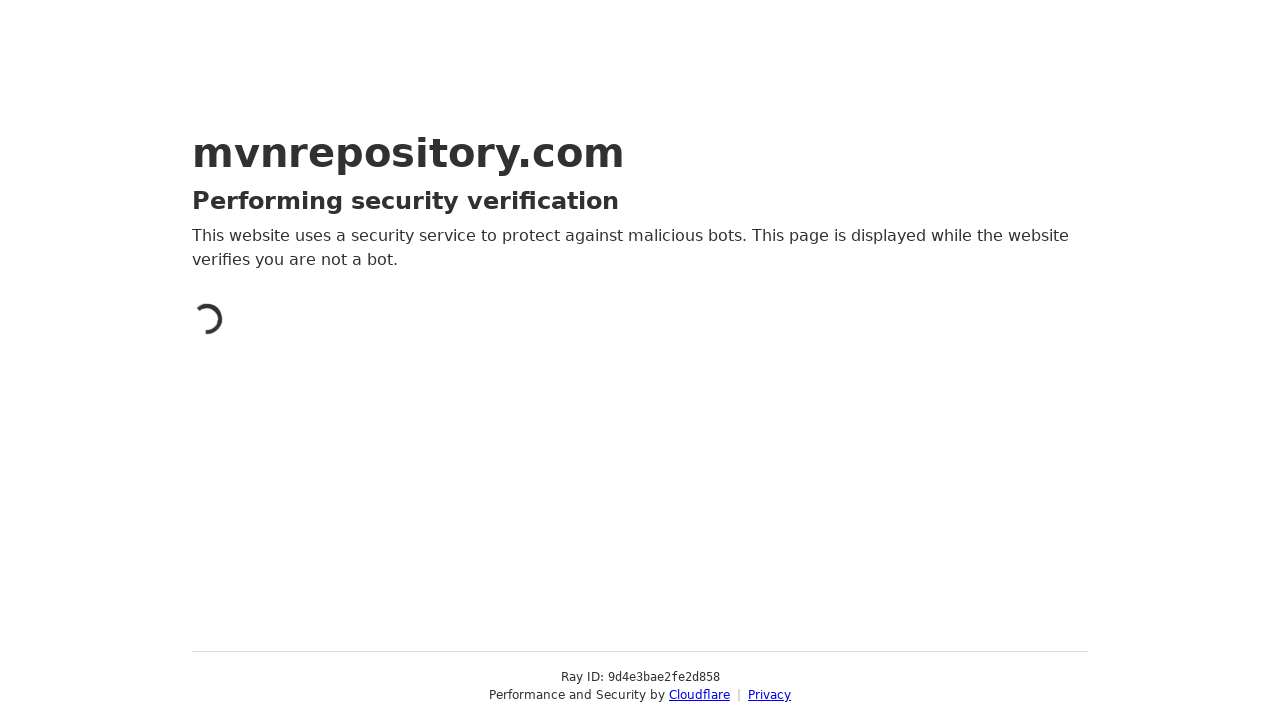

Page DOM content loaded
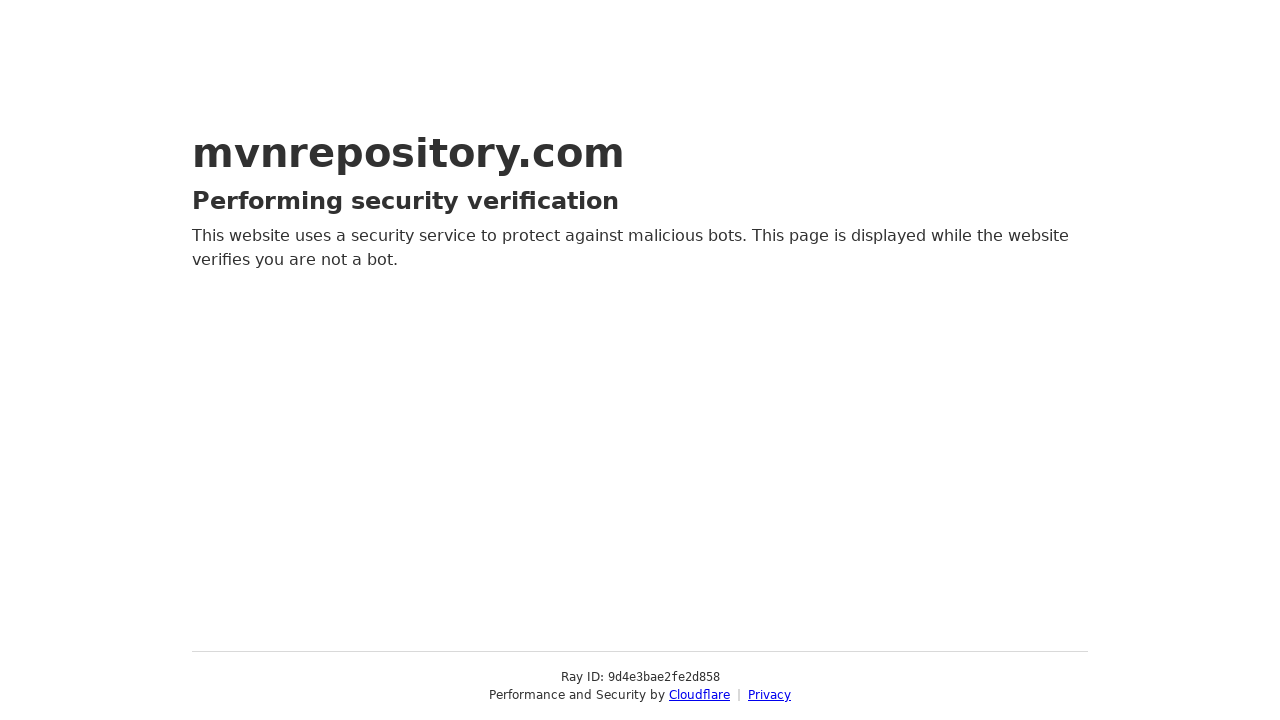

Page title verified: Just a moment...
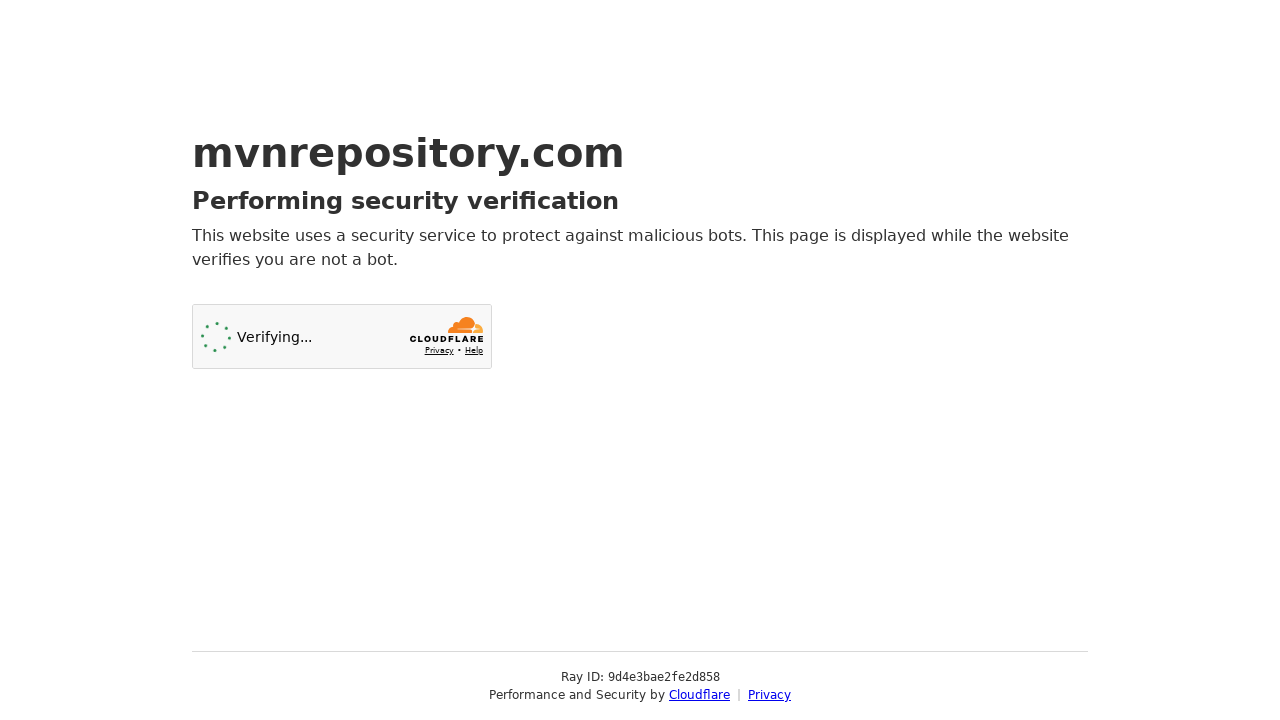

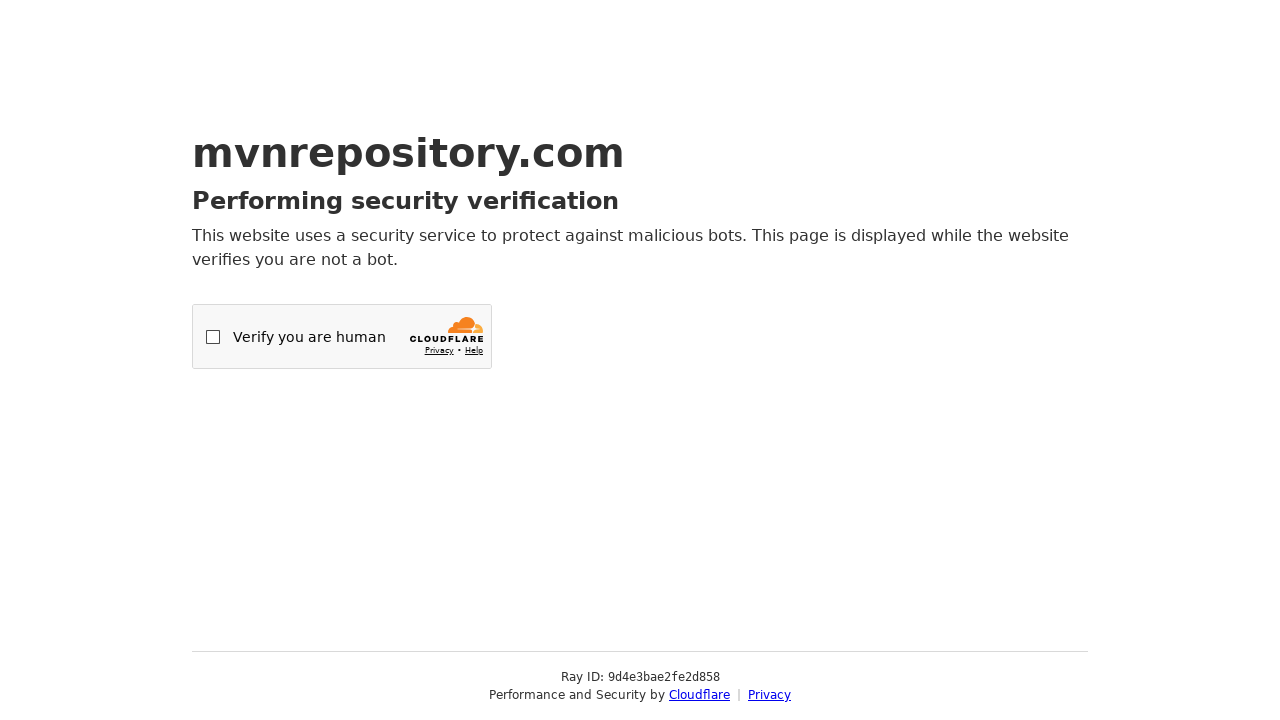